Tests FAQ accordion item 3 by clicking on it and verifying the answer text about rental time calculation is displayed correctly.

Starting URL: https://qa-scooter.praktikum-services.ru/

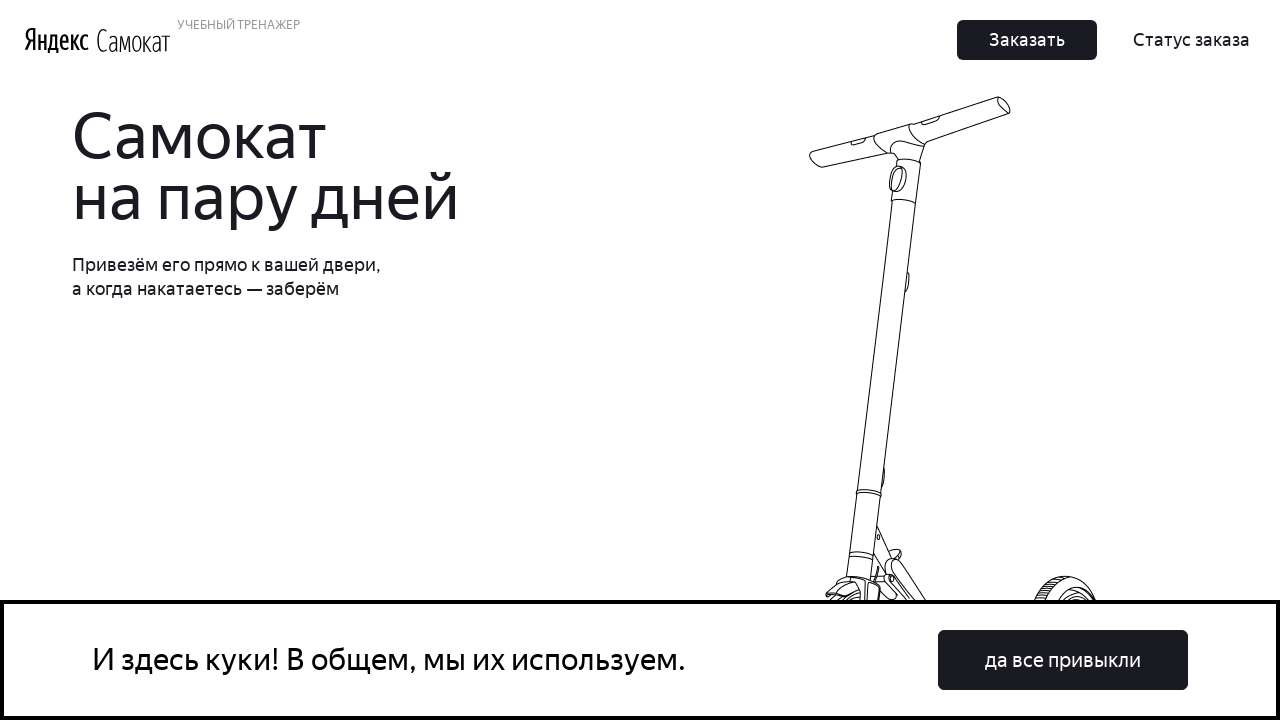

Scrolled FAQ item 3 into view
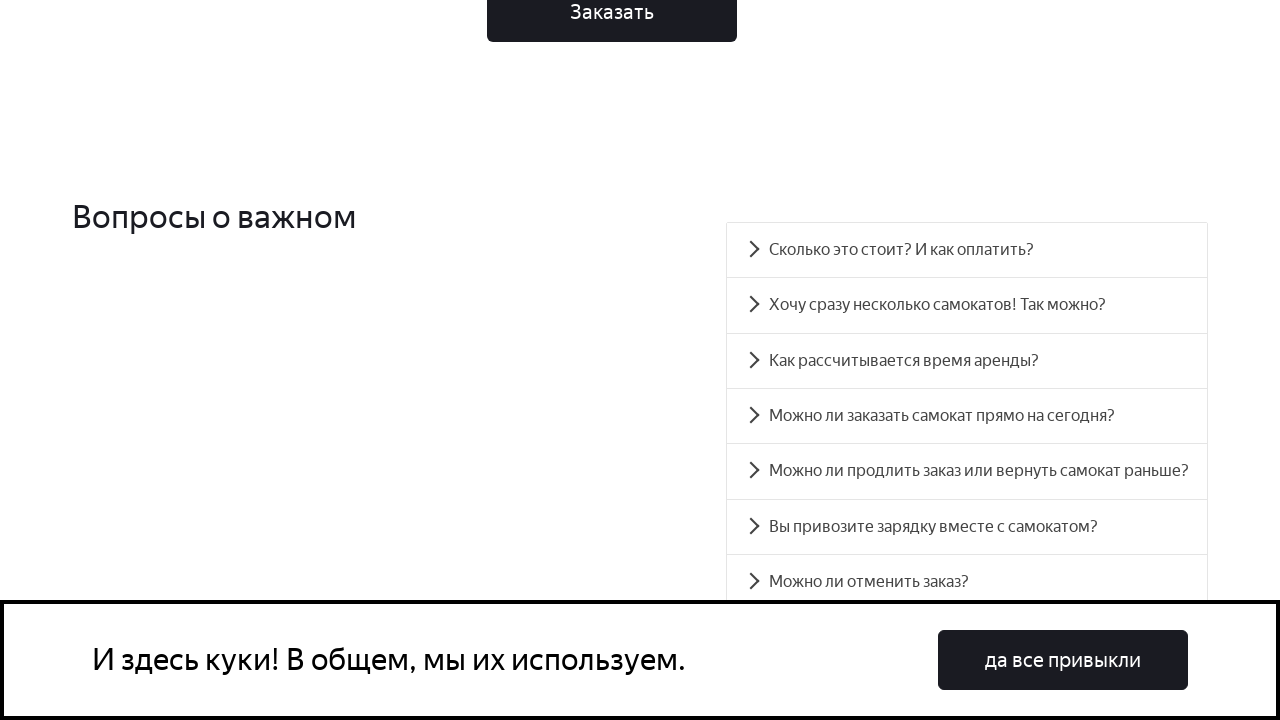

Clicked on FAQ accordion item 3 at (967, 360) on xpath=//div[@class = 'accordion__item'][3]
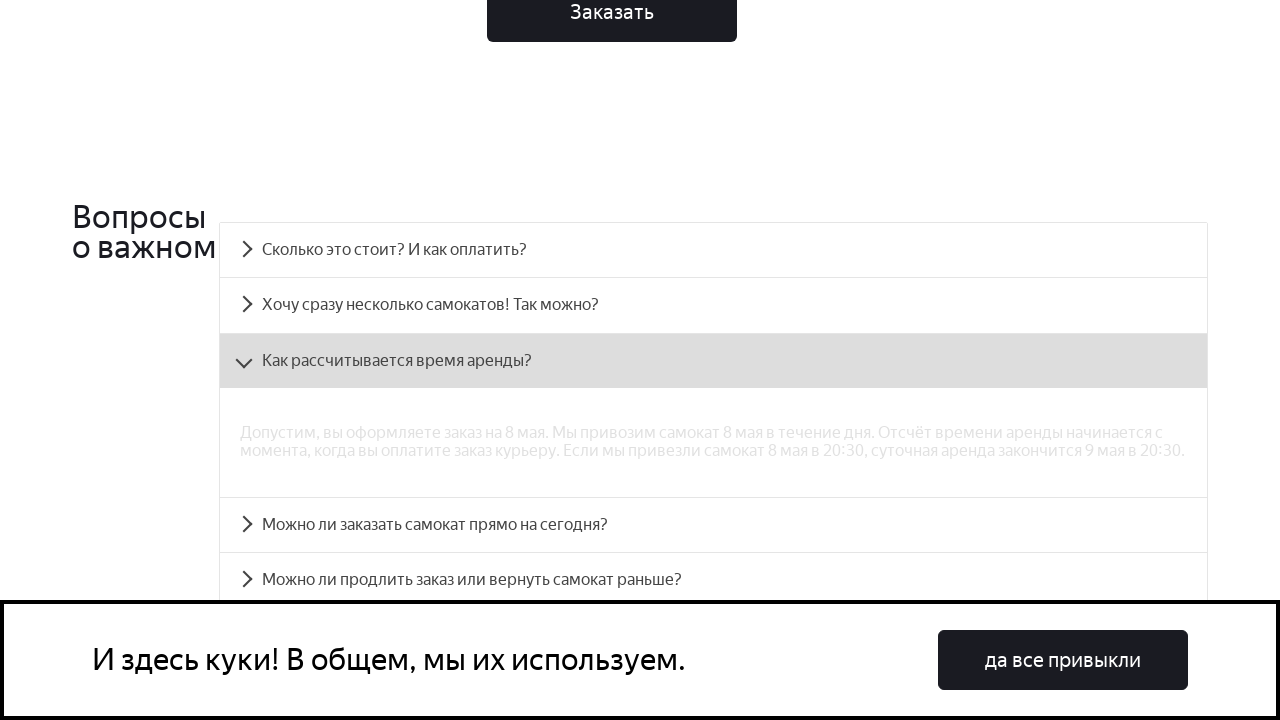

FAQ item 3 answer panel became visible
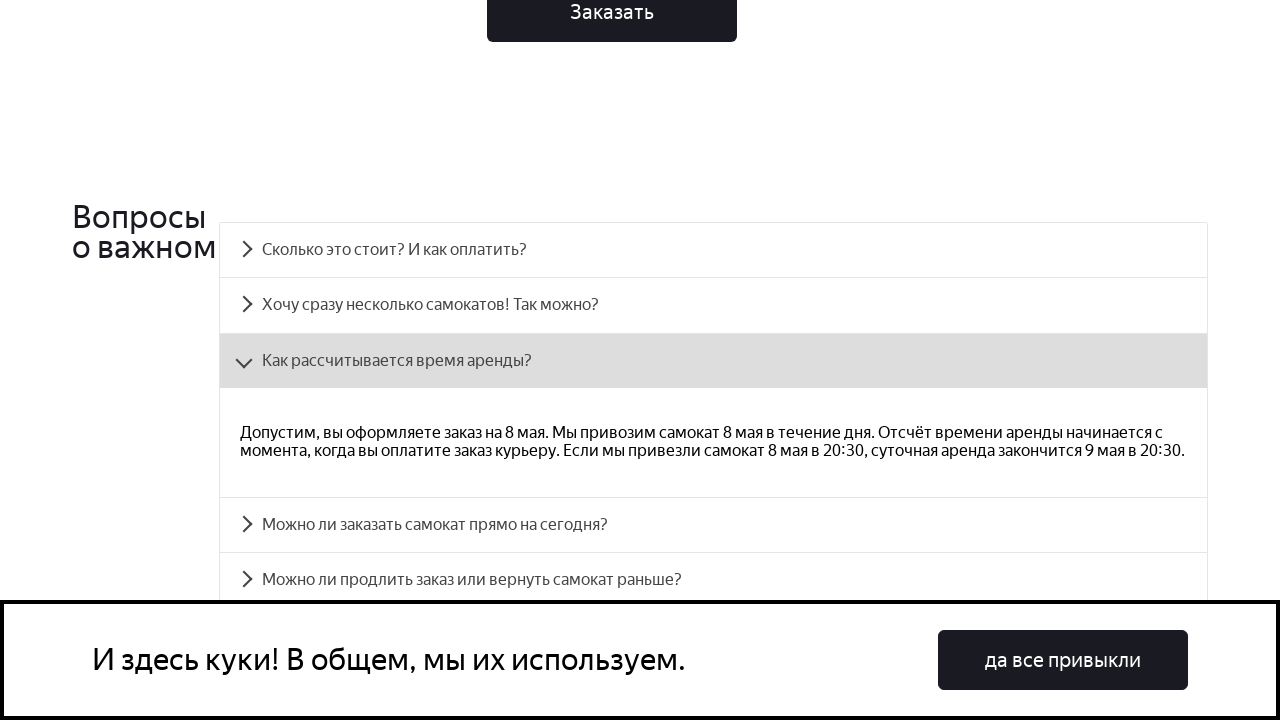

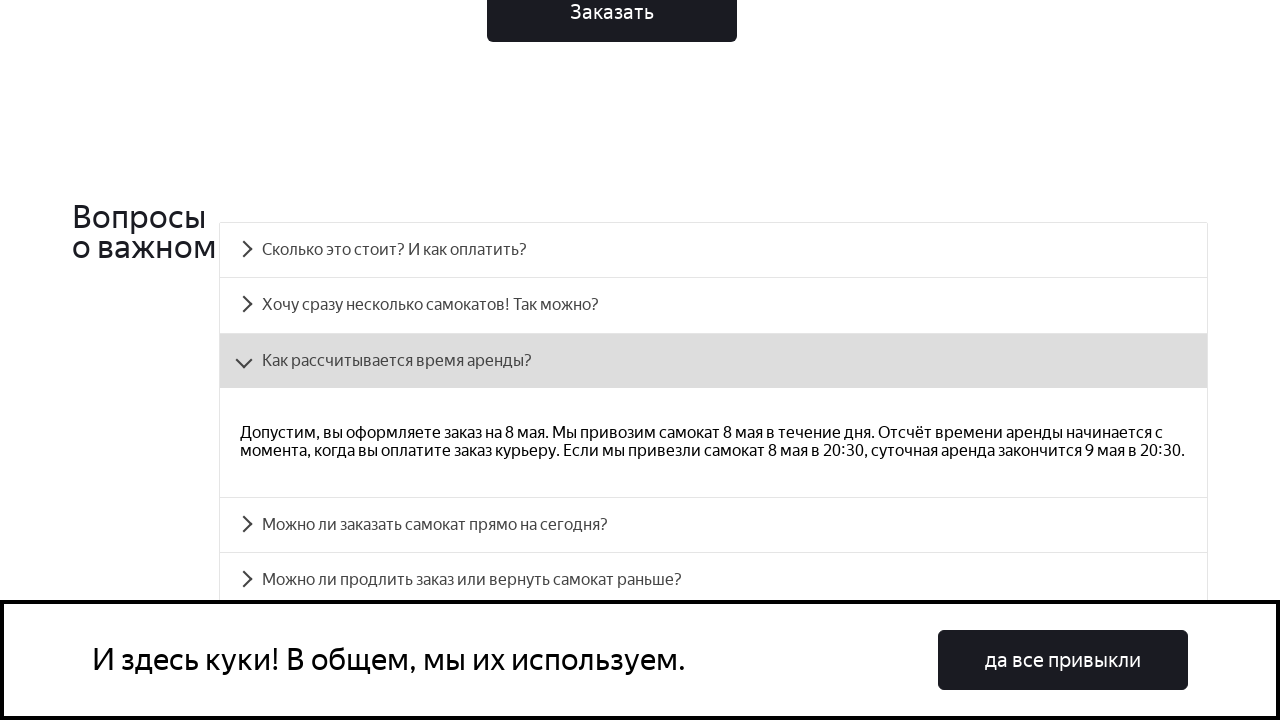